Navigates to the prodteh.ru website (a Russian industrial technology company site) and waits for the page to load.

Starting URL: https://prodteh.ru/

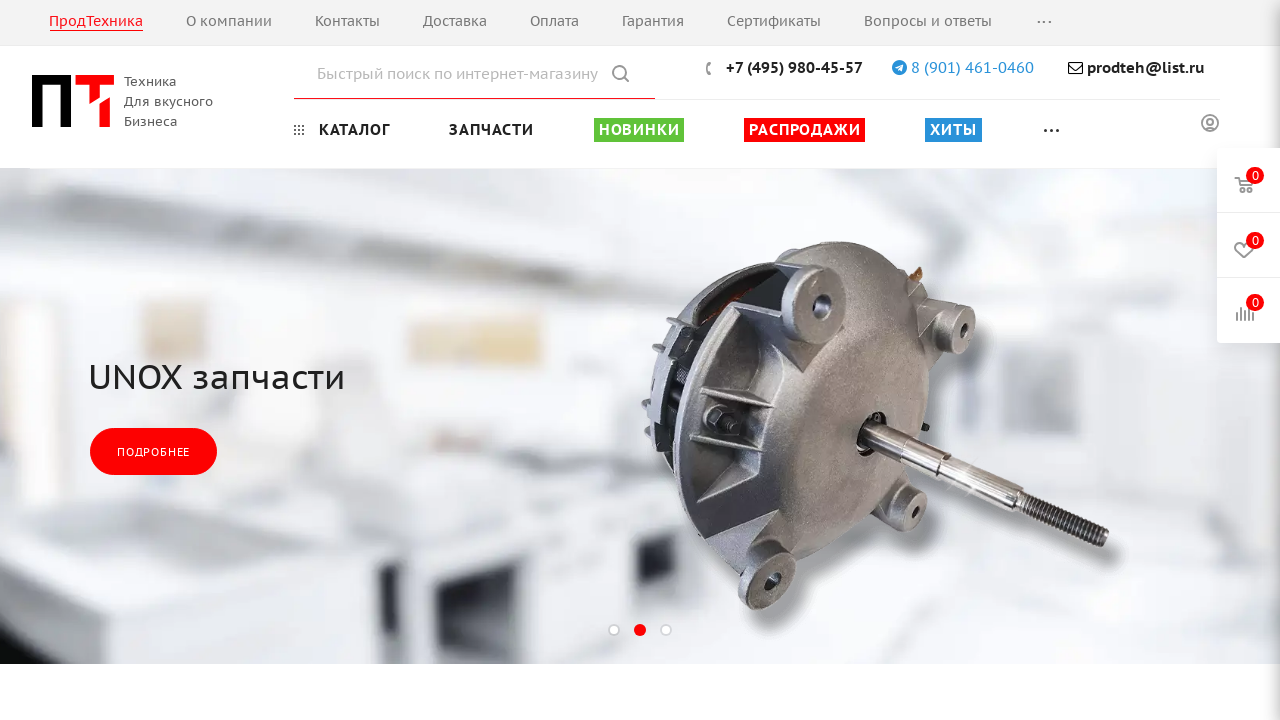

Navigated to https://prodteh.ru/
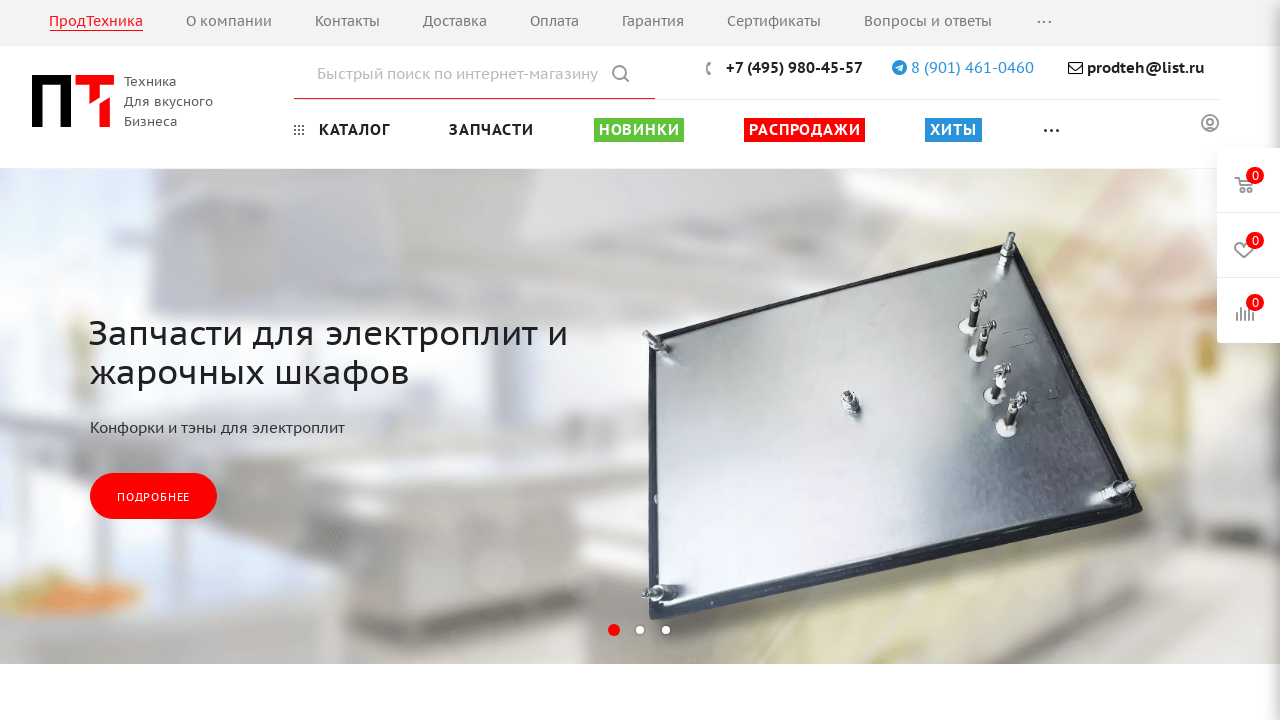

Page DOM content loaded
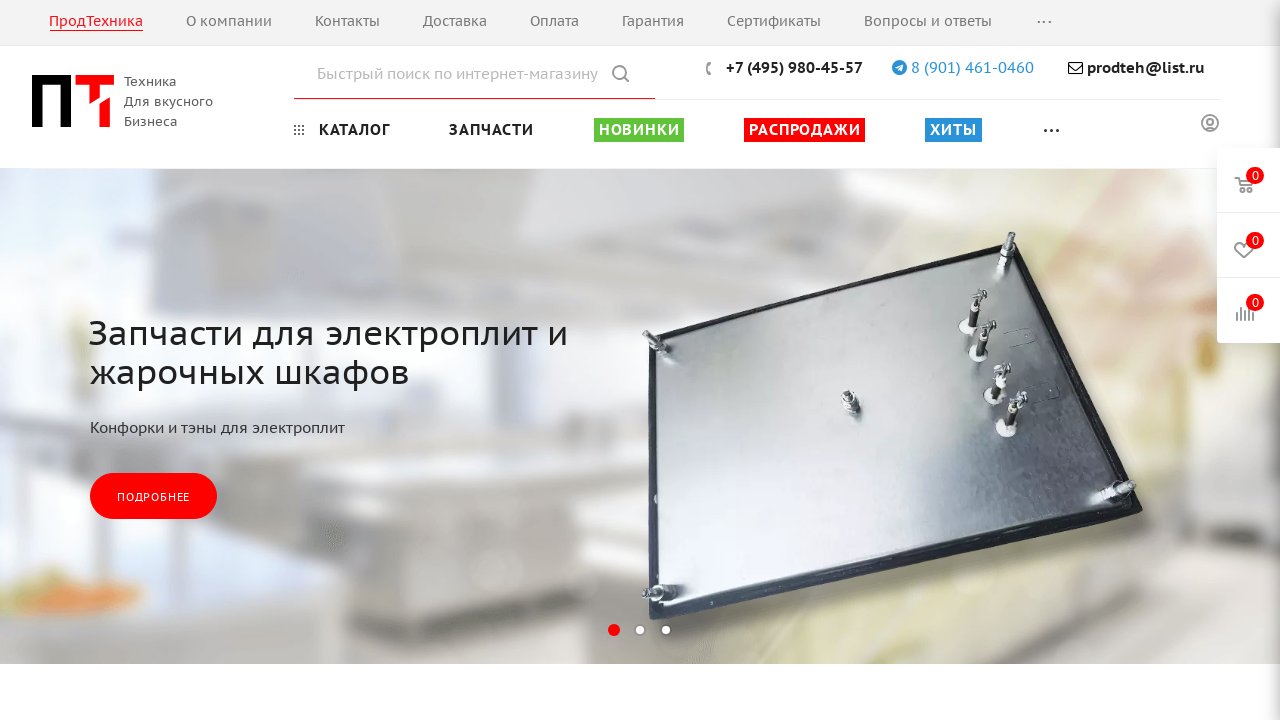

Body element is present on the page
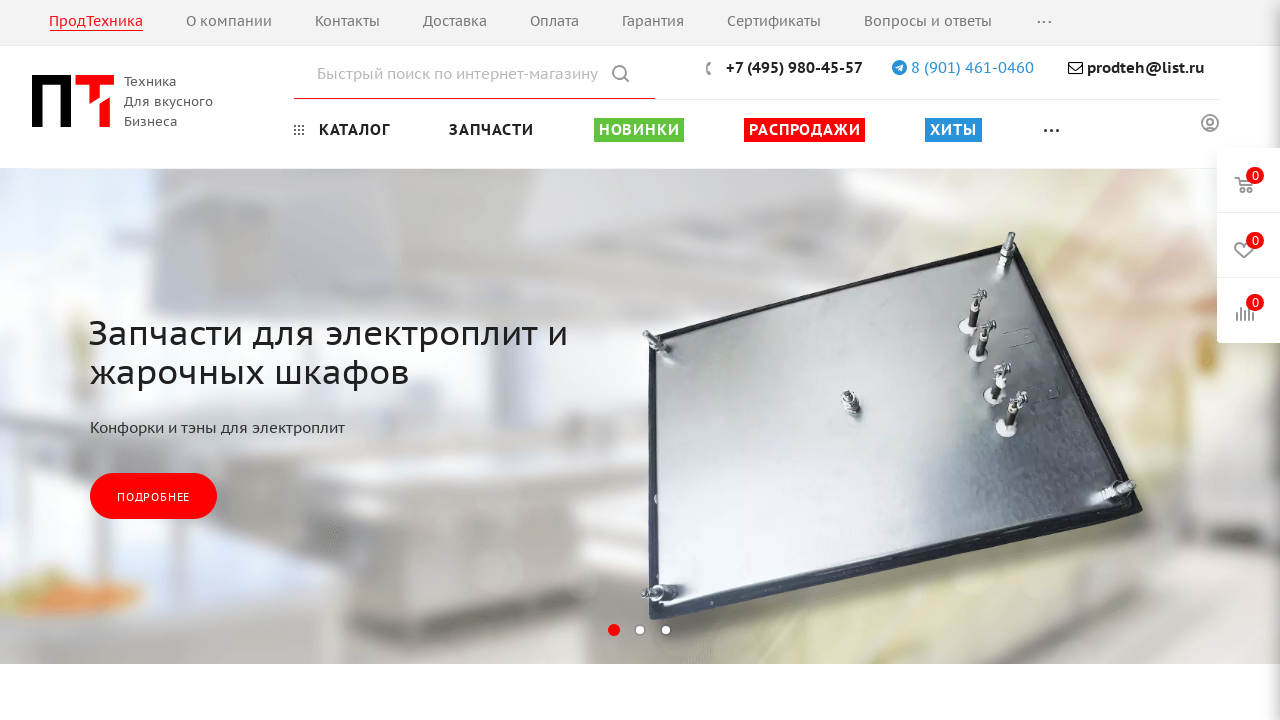

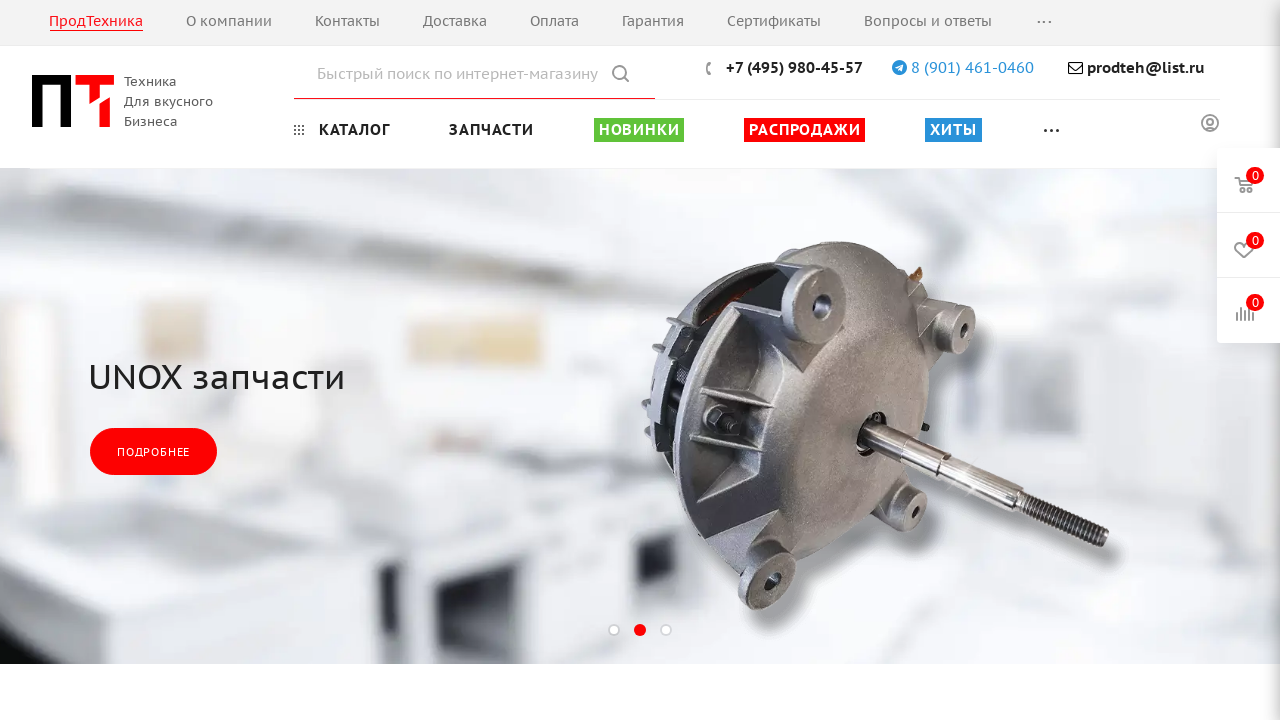